Navigates to a job search page on Drushim.co.il, dismisses a popup if present, and clicks the "load more jobs" button to load additional job listings.

Starting URL: https://www.drushim.co.il/jobs/search/%22%22/?ssaen=1

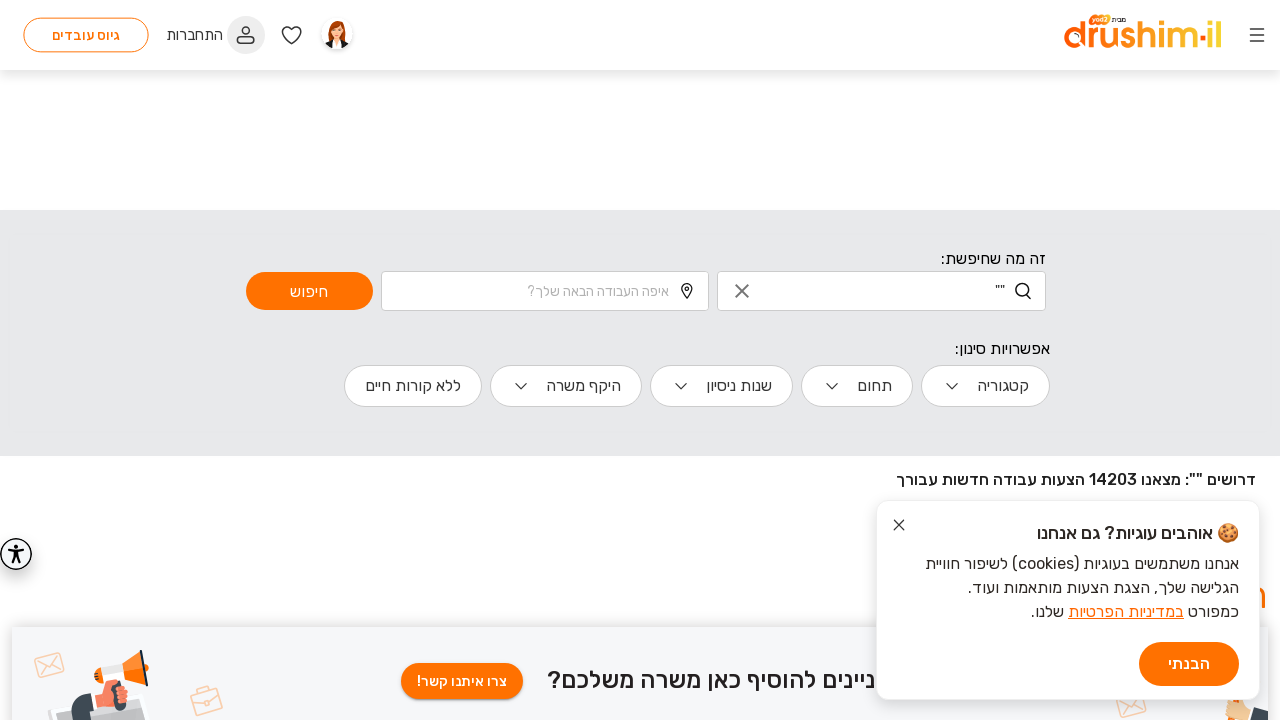

Popup not found or already dismissed
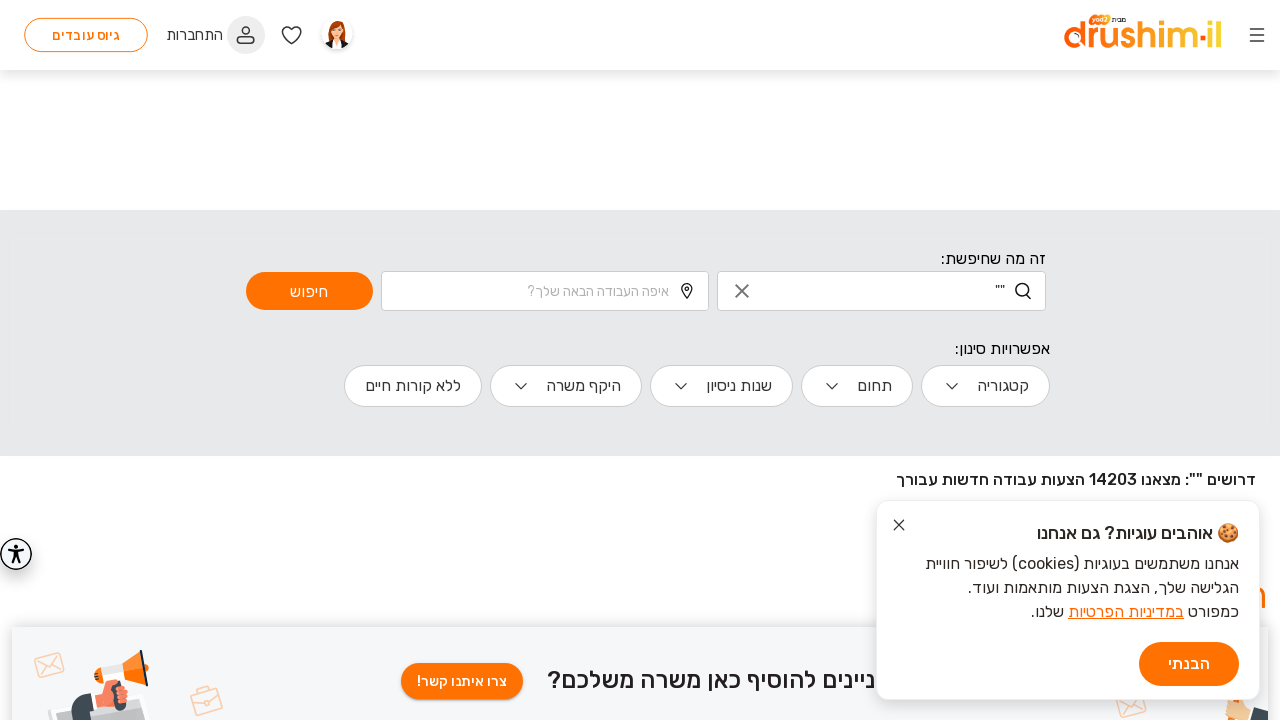

Load more jobs button found
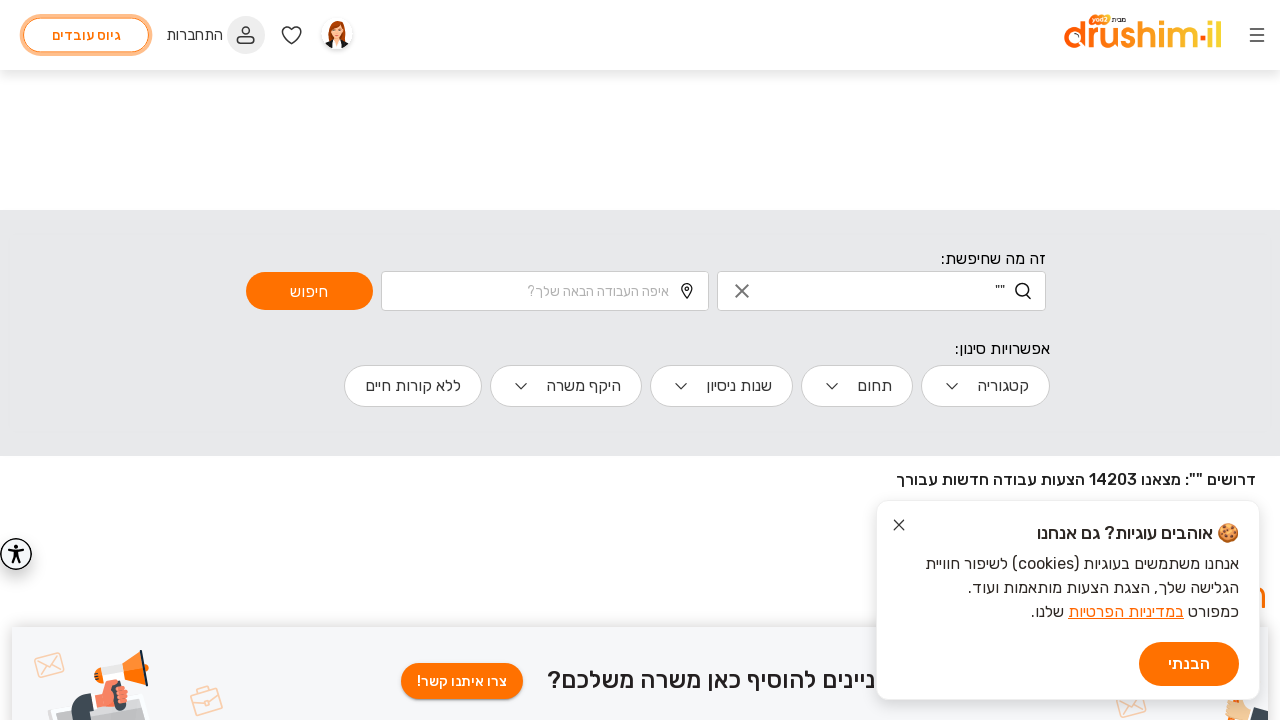

Clicked load more jobs button to load additional job listings
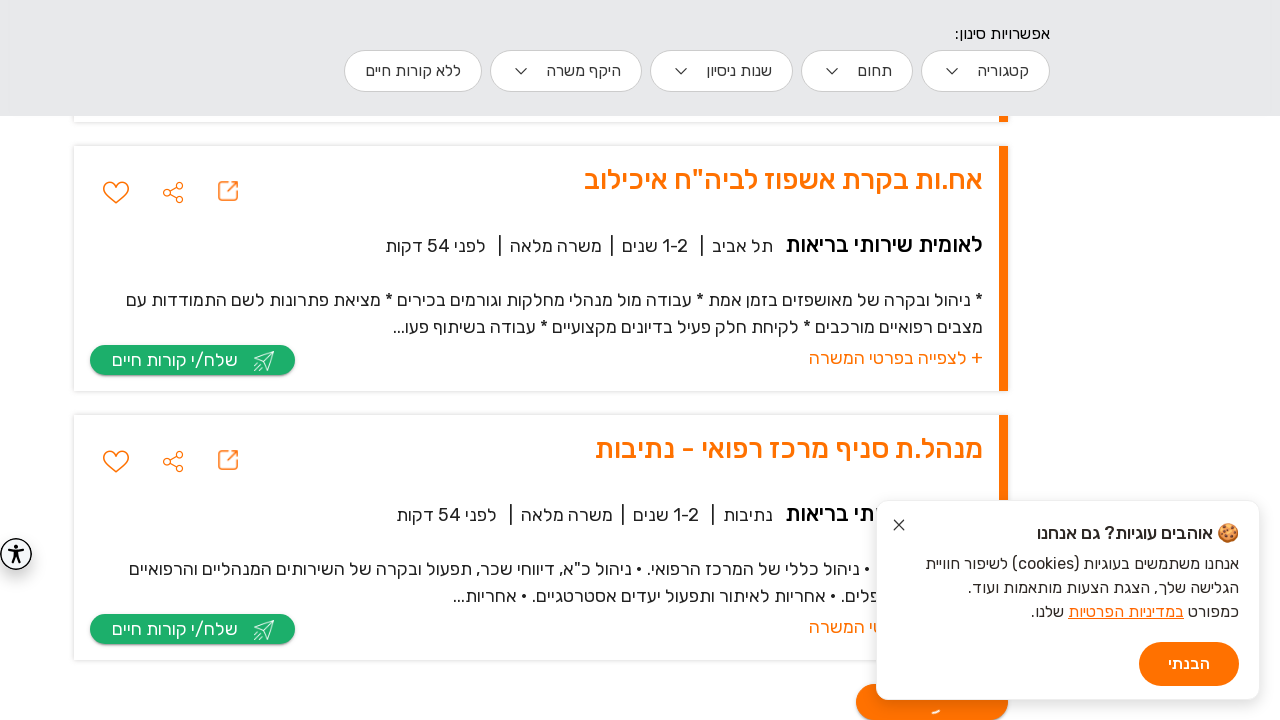

Additional jobs loaded after 2 second wait
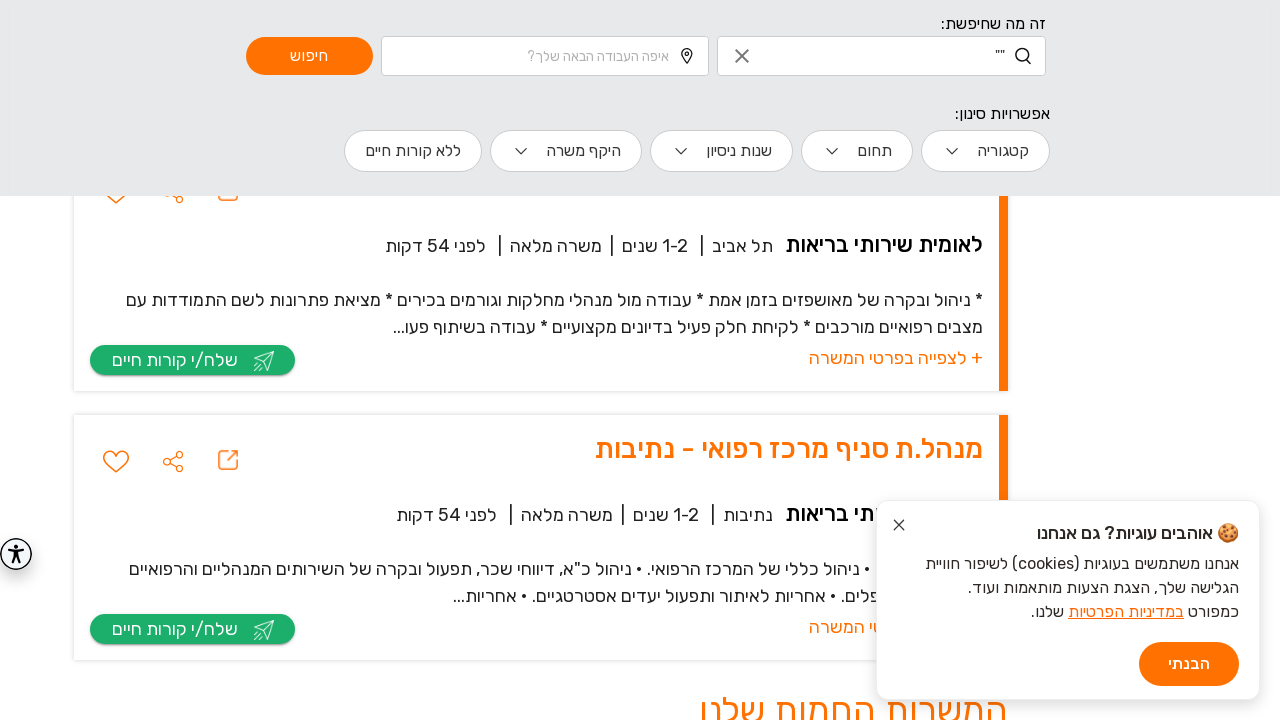

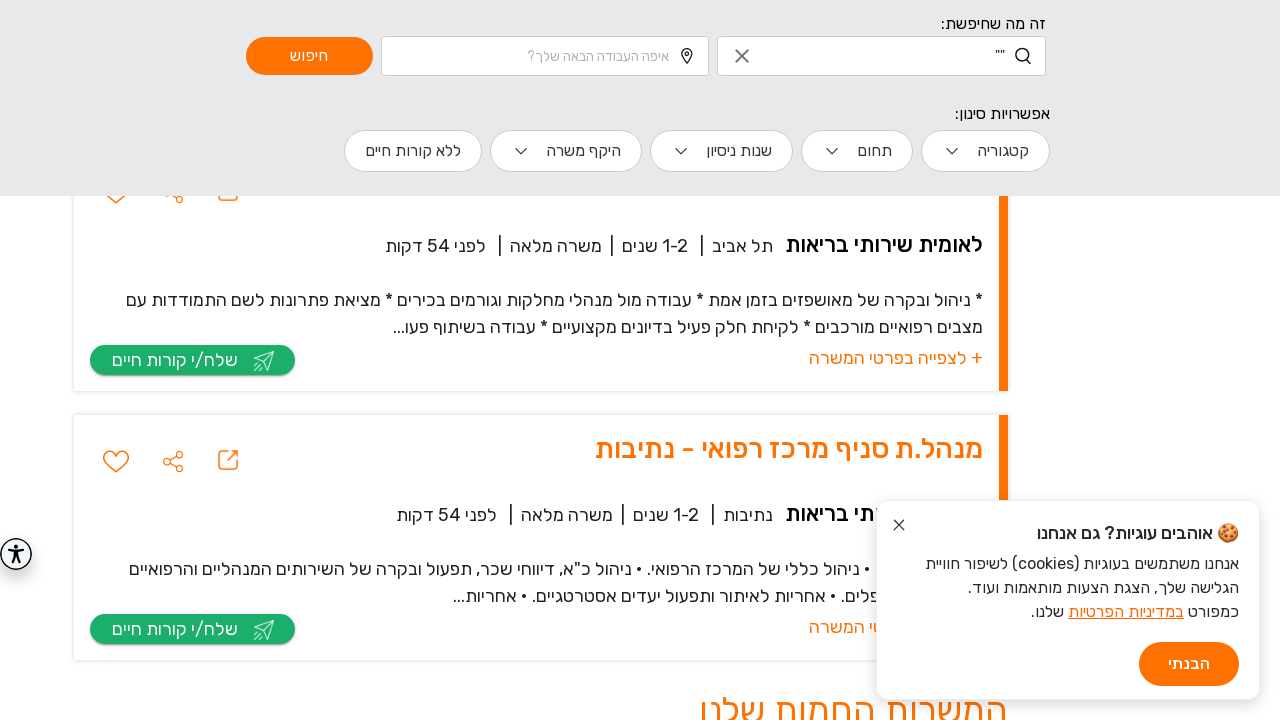